Tests the Status Codes page by navigating to it, viewing the full list of HTTP status codes, and then clicking through each status code link (200, 301, 404, 500) to verify they load correctly.

Starting URL: https://the-internet.herokuapp.com/

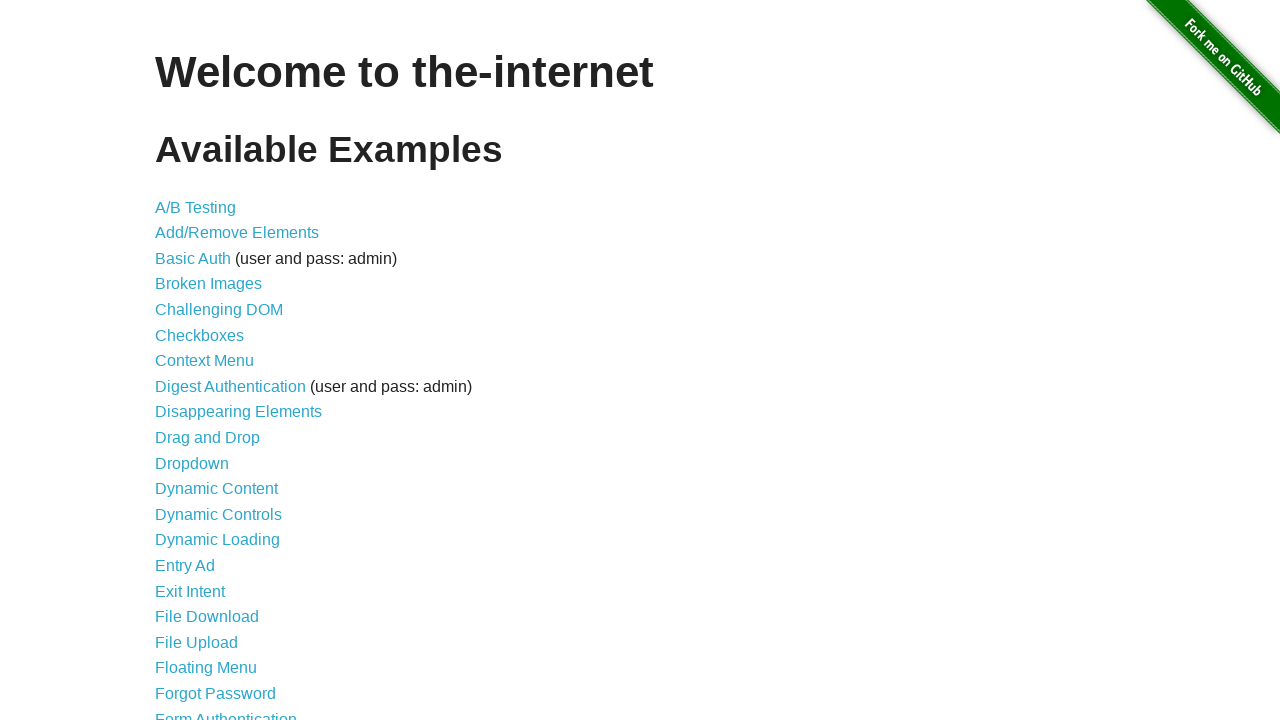

Clicked on Status Codes link at (203, 600) on xpath=//a[normalize-space()='Status Codes']
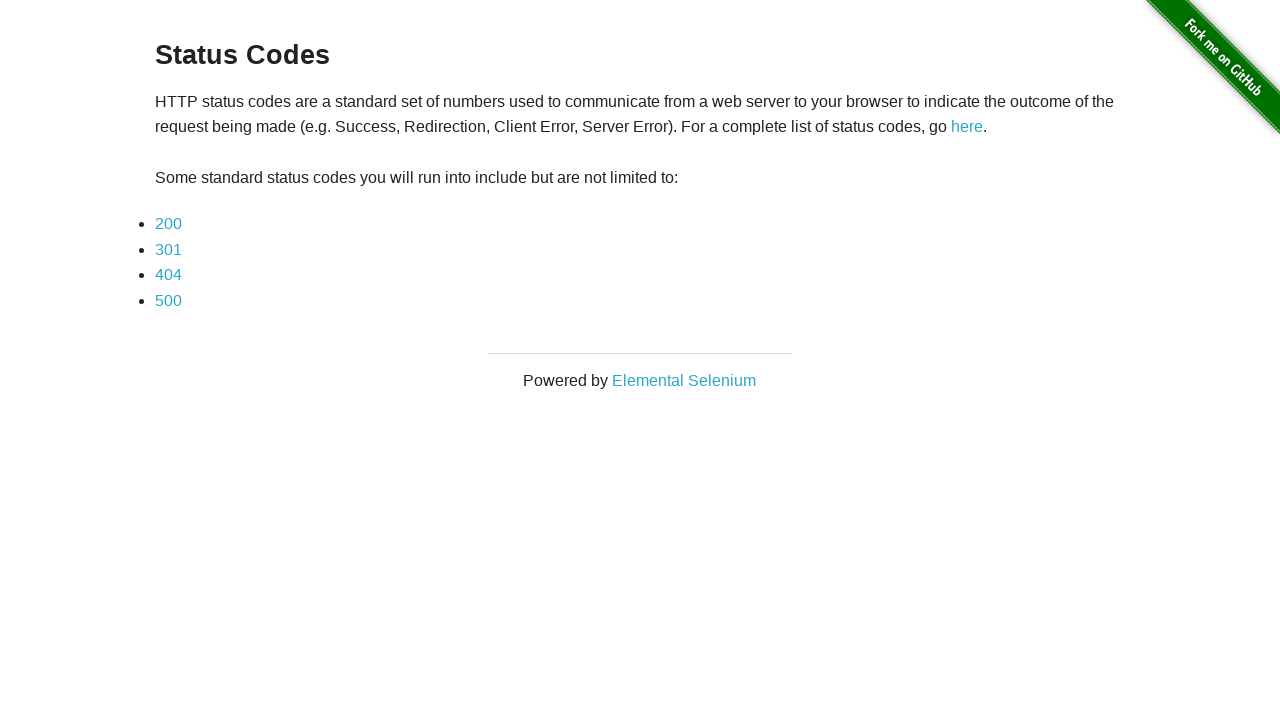

Clicked on 'here' link to view full list of HTTP status codes at (967, 127) on xpath=//a[normalize-space()='here']
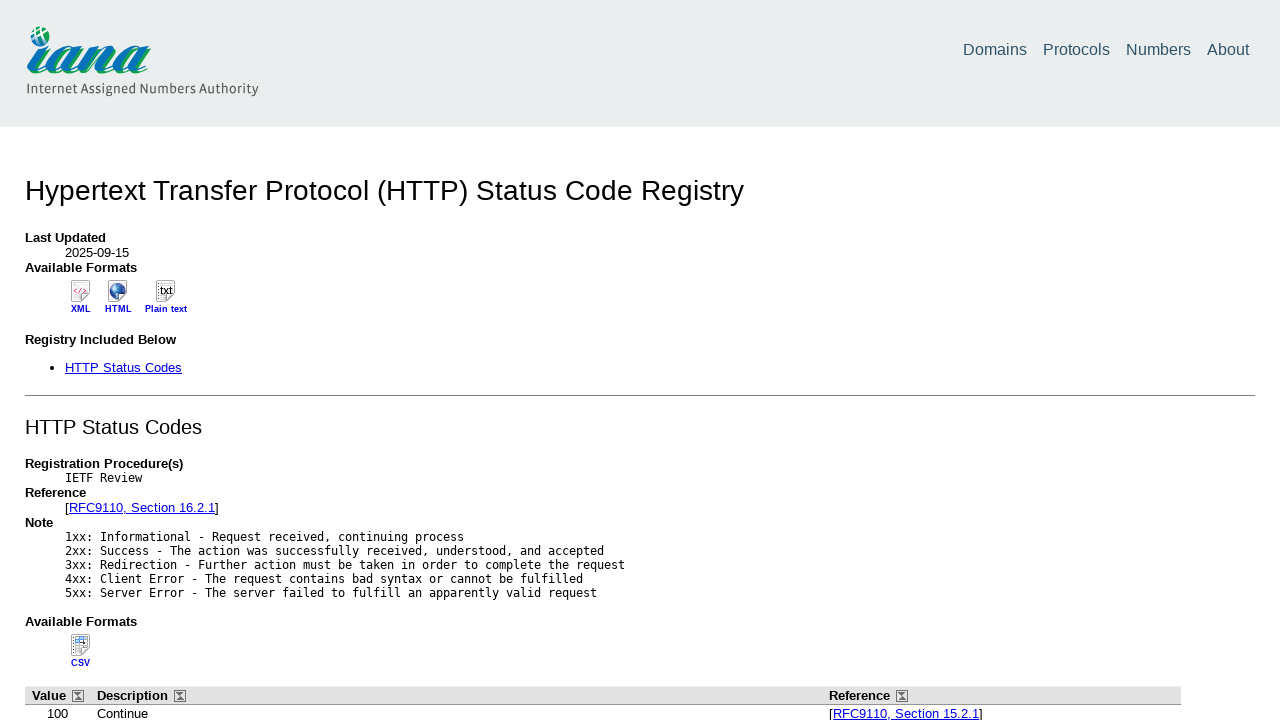

Scrolled to bottom of page
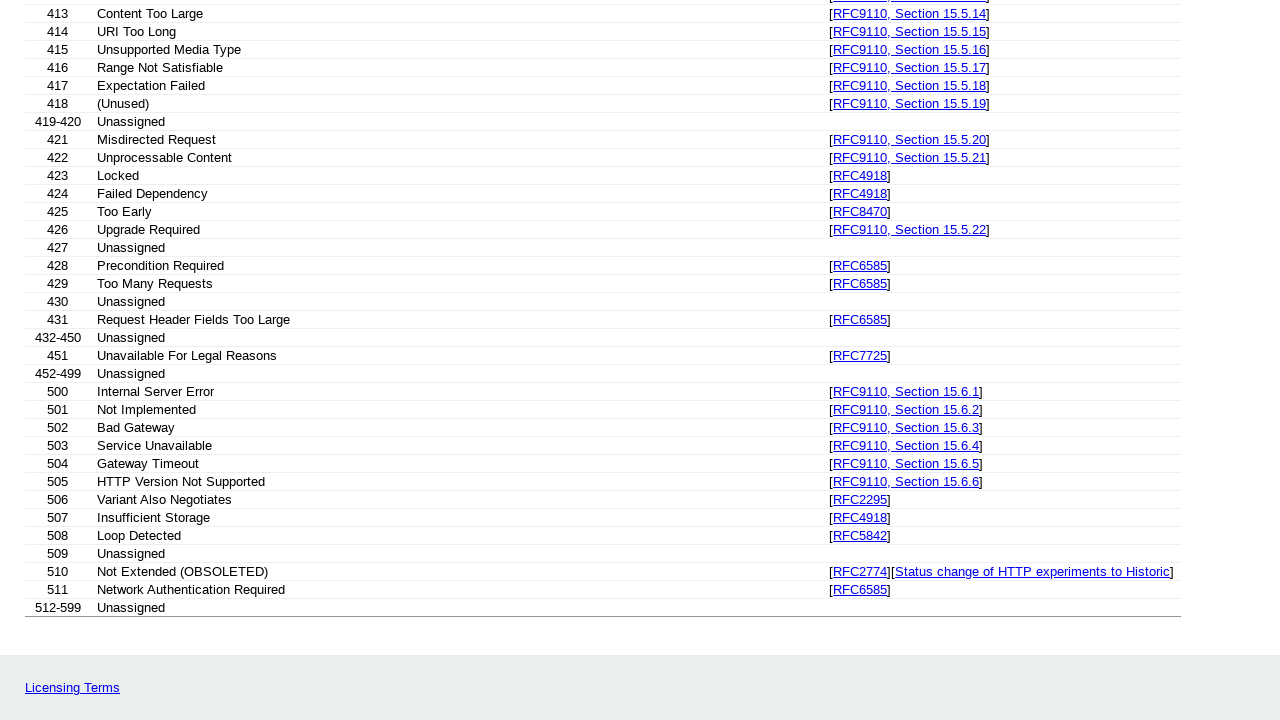

Waited 500ms for smooth scroll to complete
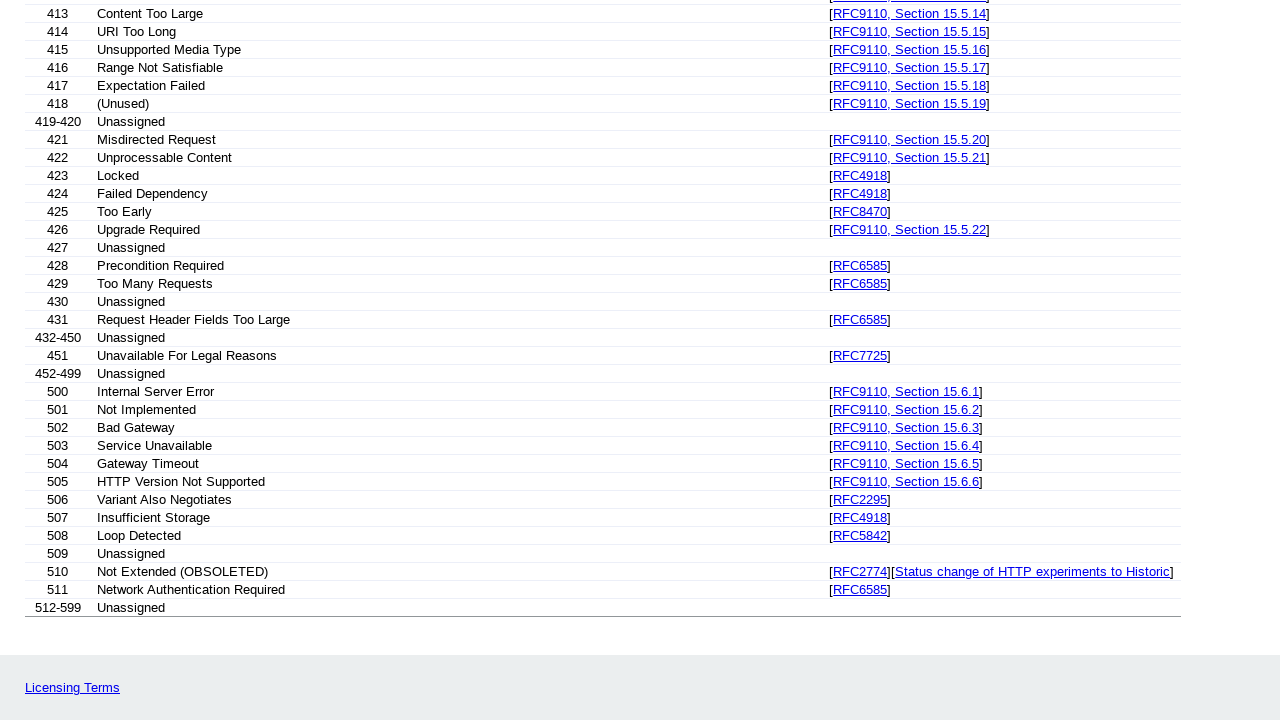

Navigated back to Status Codes page
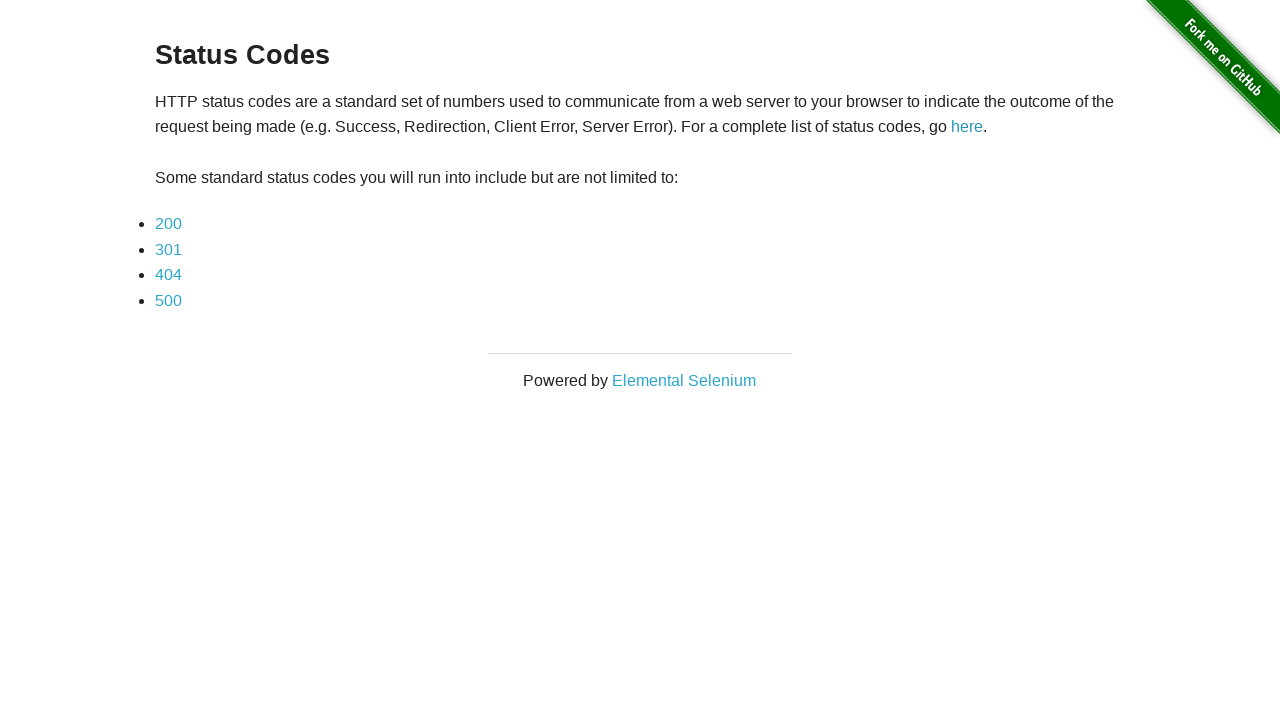

Clicked on 200 status code link at (168, 224) on xpath=//a[normalize-space()='200']
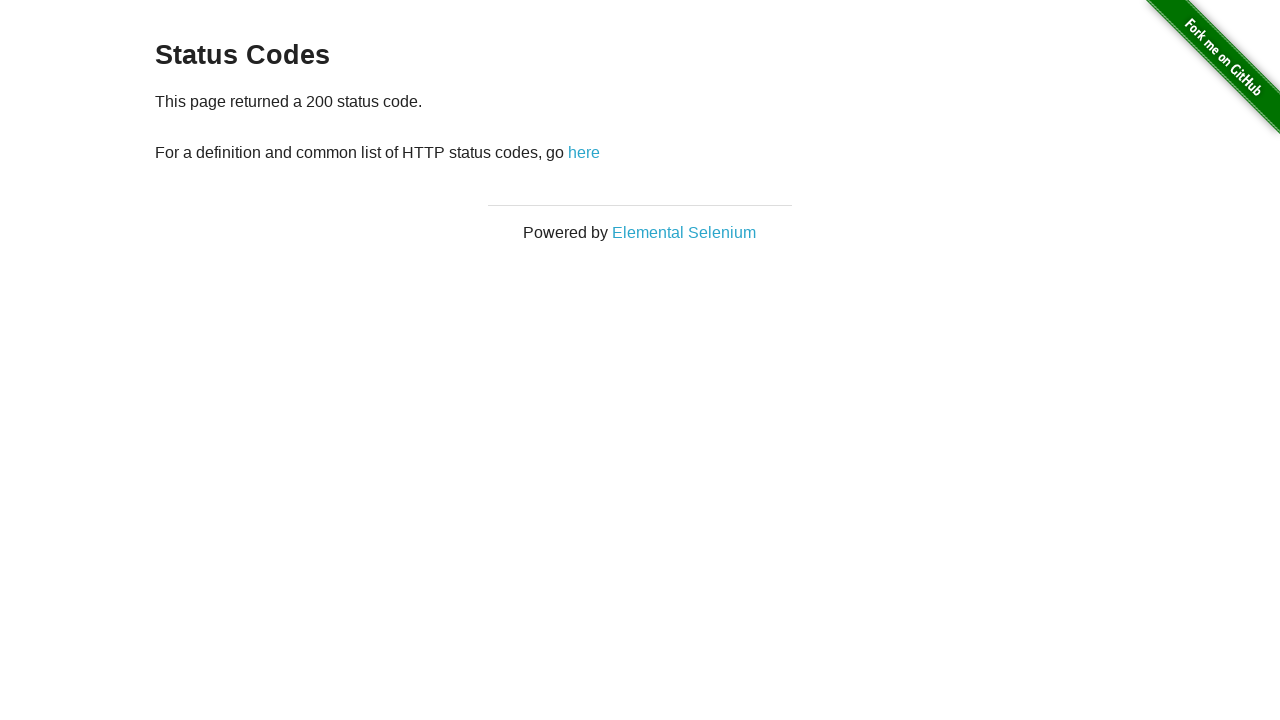

200 status code page loaded
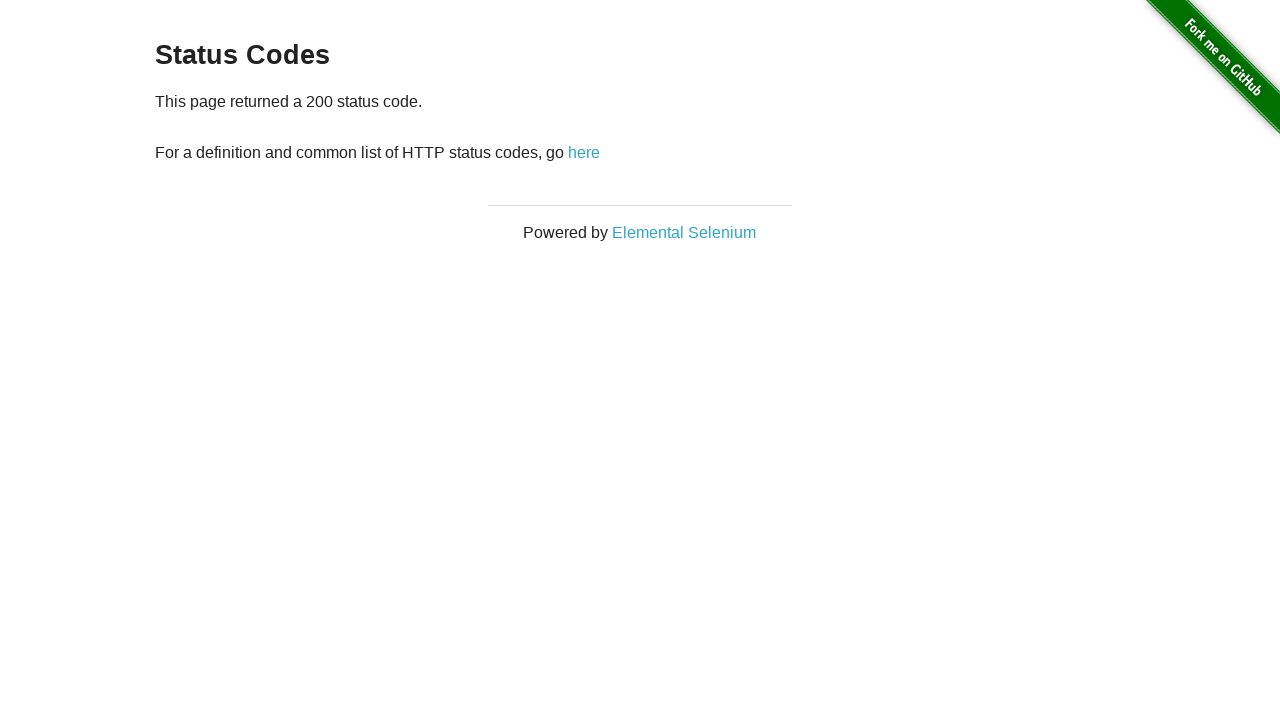

Navigated back from 200 status code page
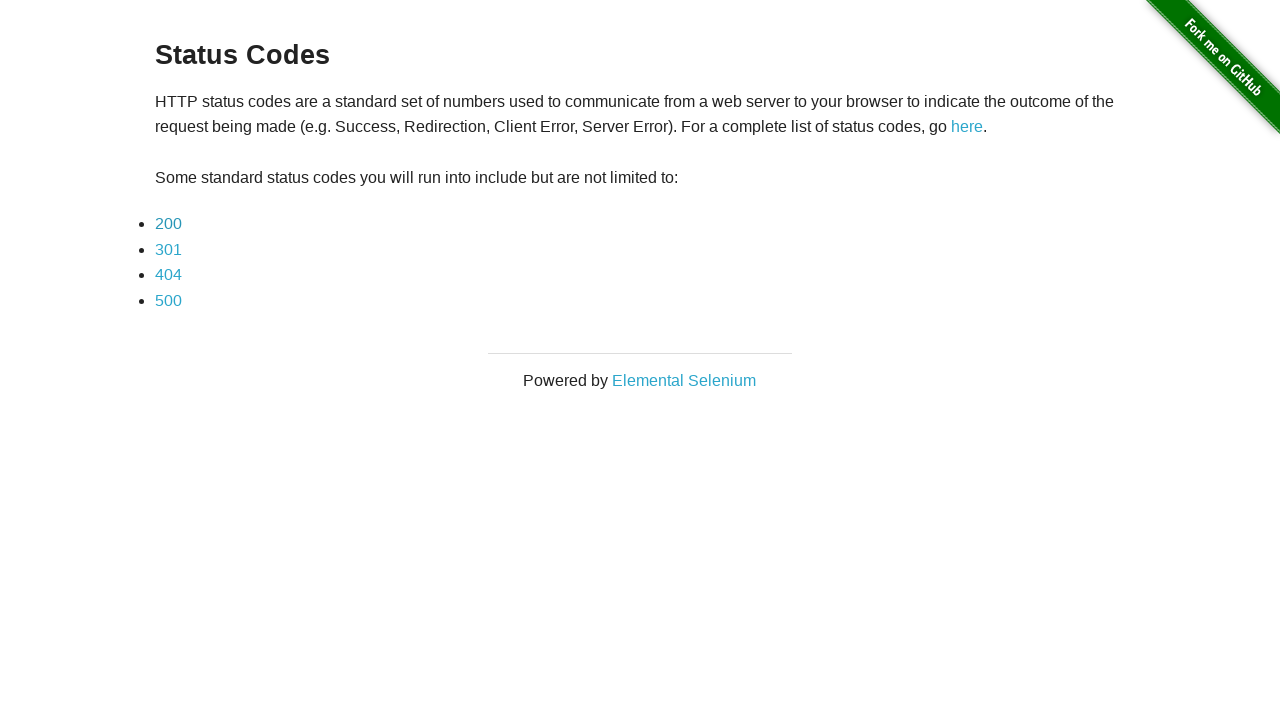

Clicked on 301 status code link at (168, 249) on xpath=//a[normalize-space()='301']
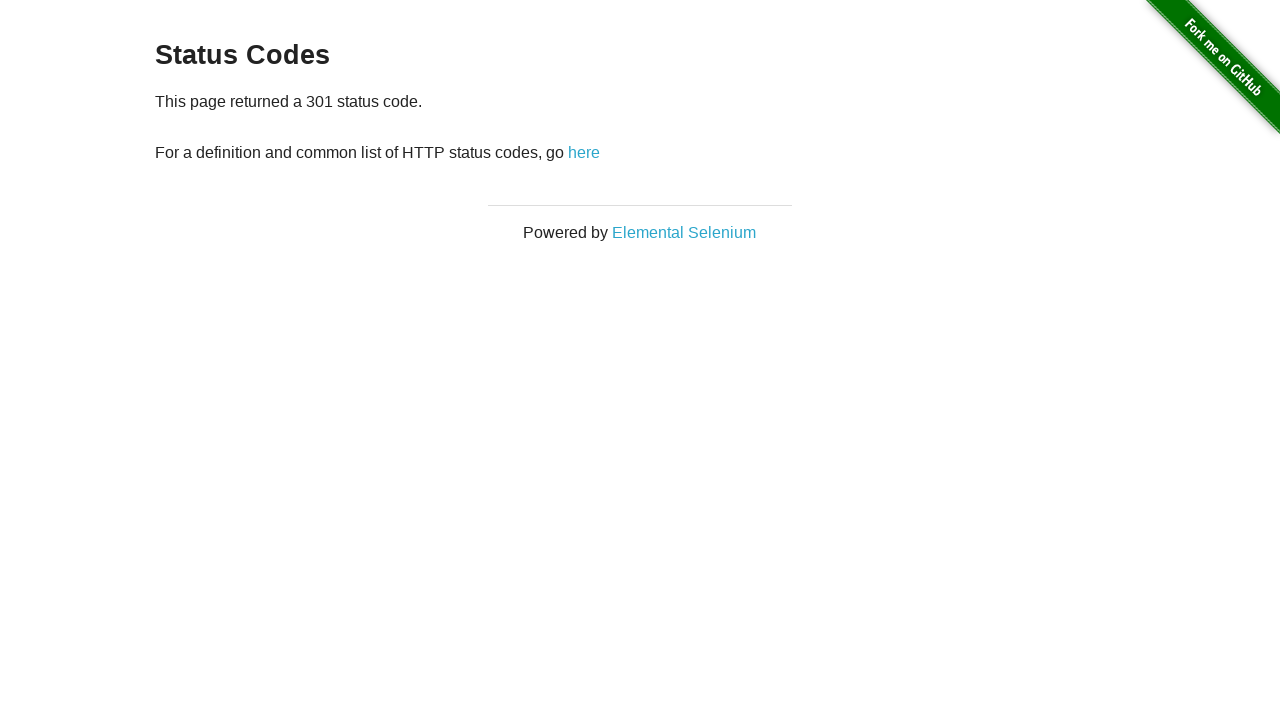

301 status code page loaded
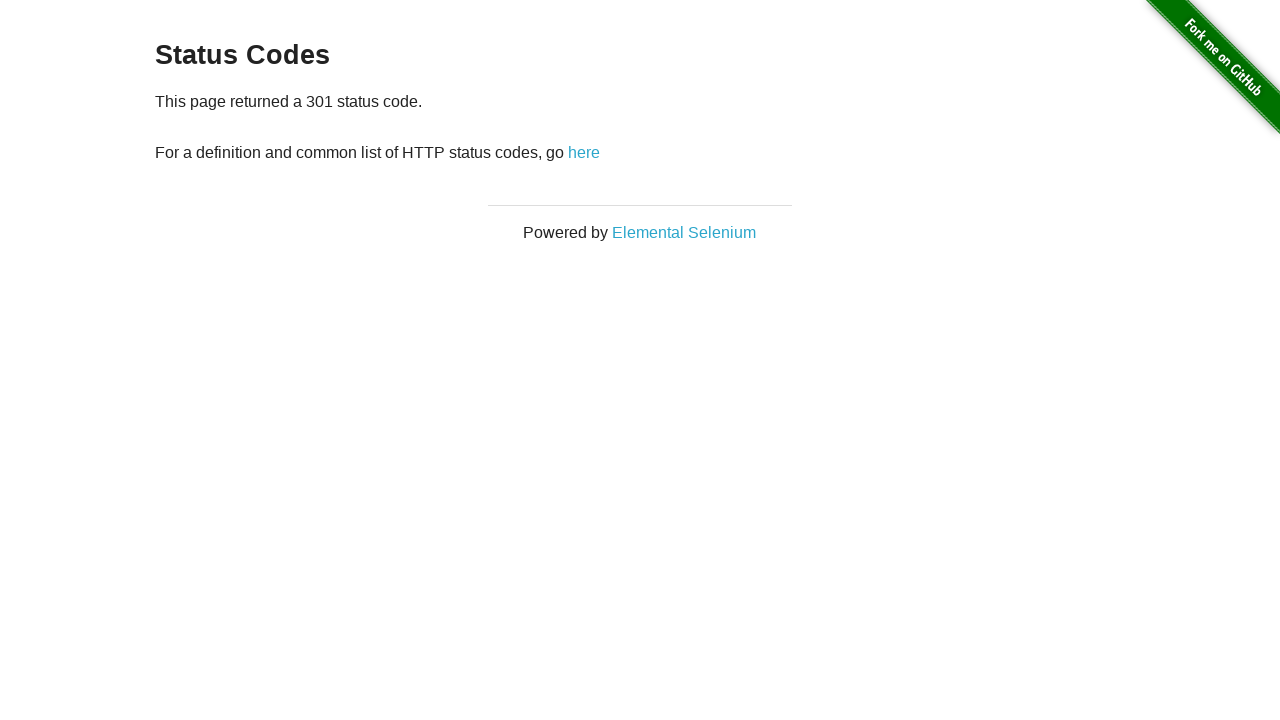

Navigated back from 301 status code page
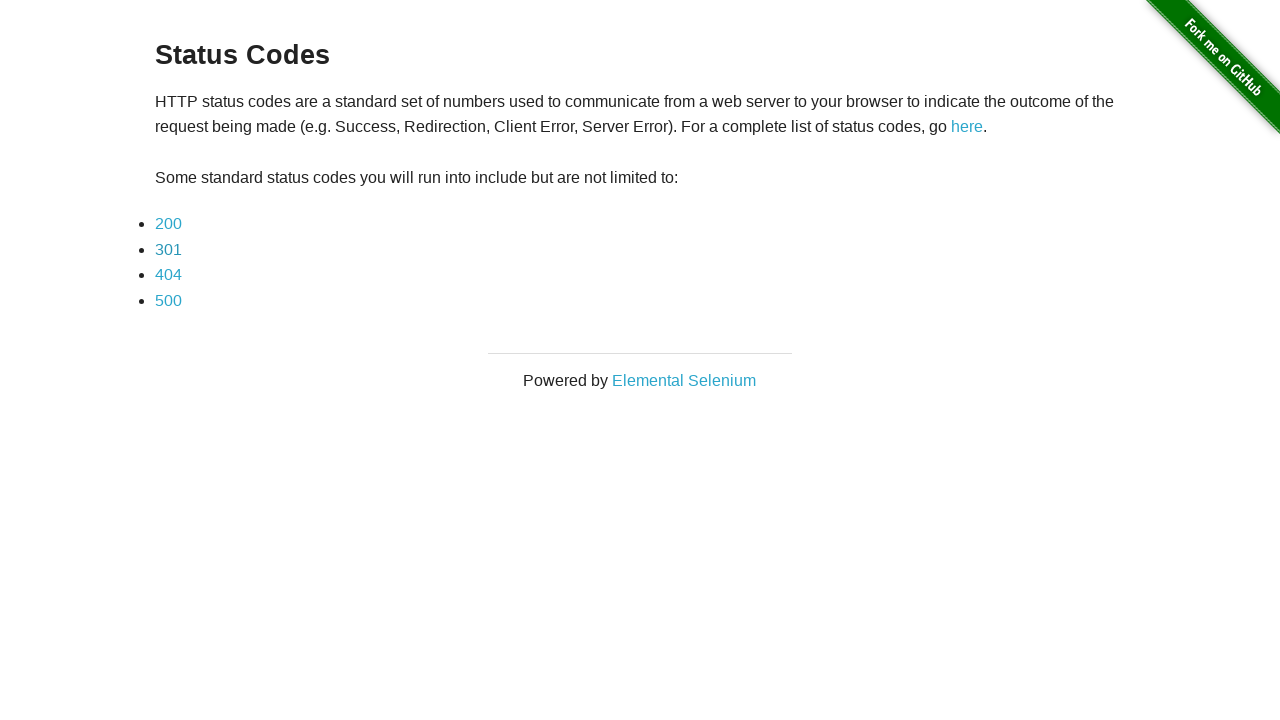

Clicked on 404 status code link at (168, 275) on xpath=//a[normalize-space()='404']
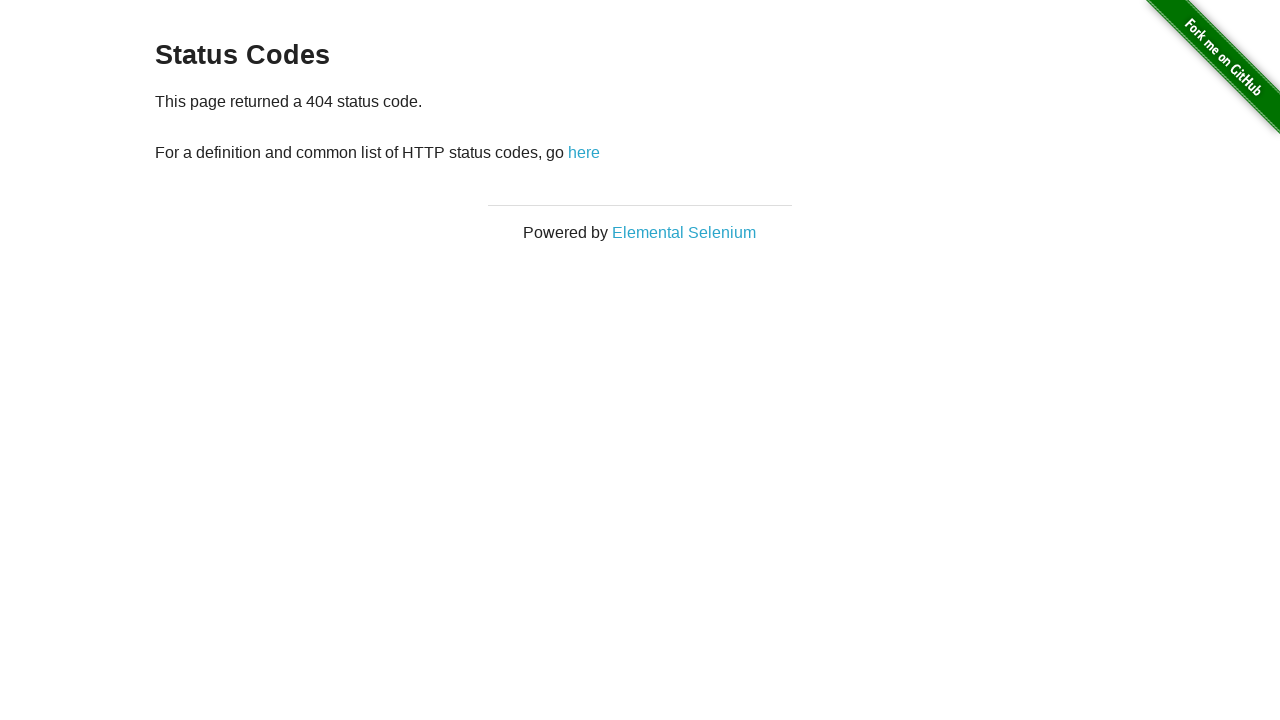

404 status code page loaded
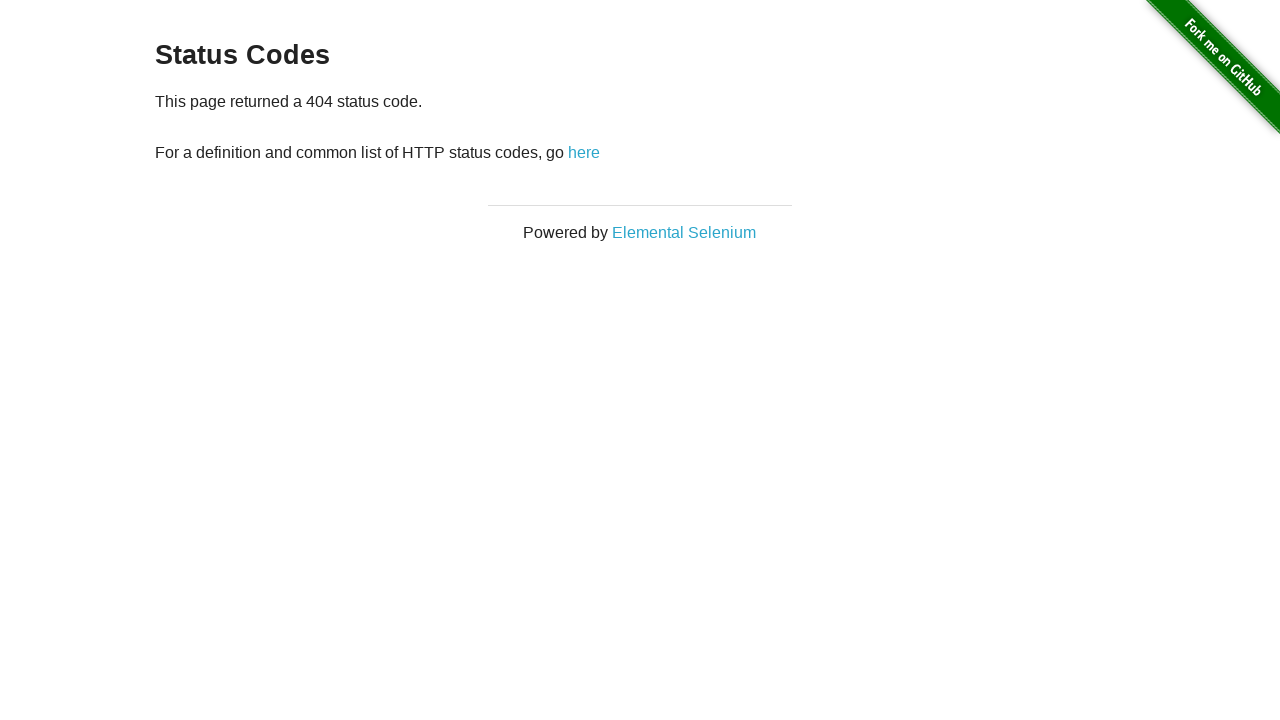

Navigated back from 404 status code page
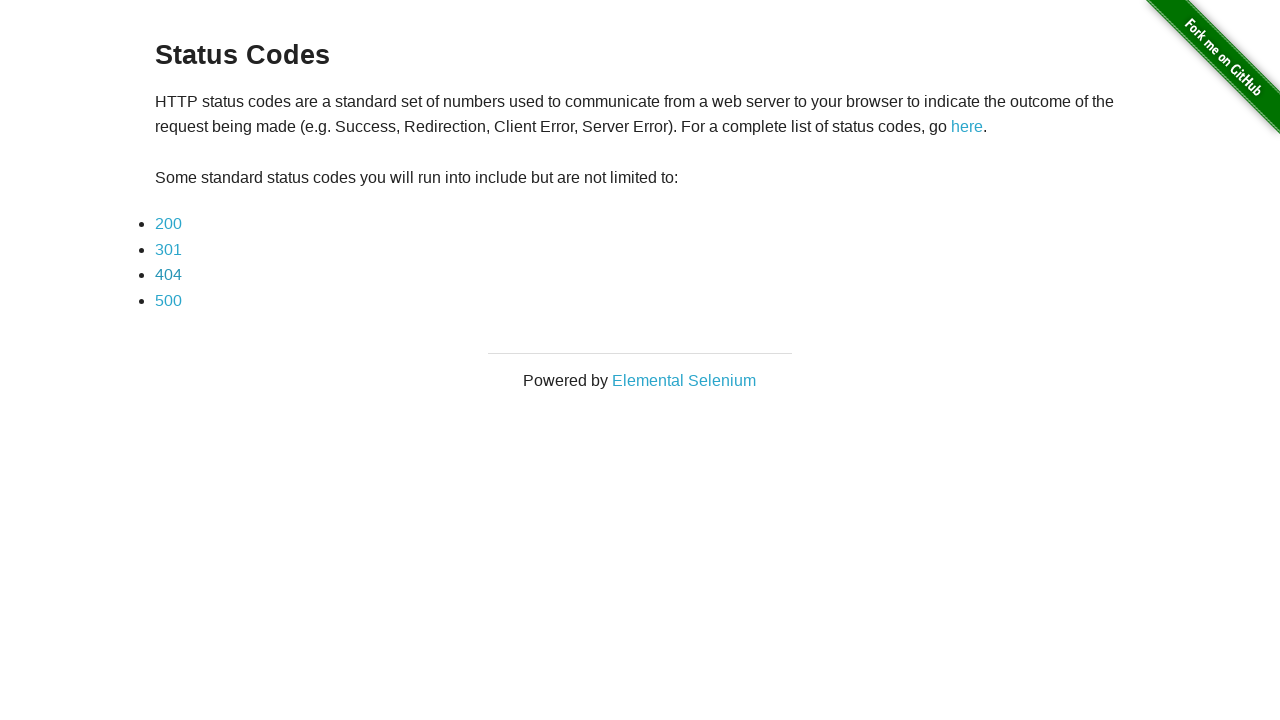

Clicked on 500 status code link at (168, 300) on xpath=//a[normalize-space()='500']
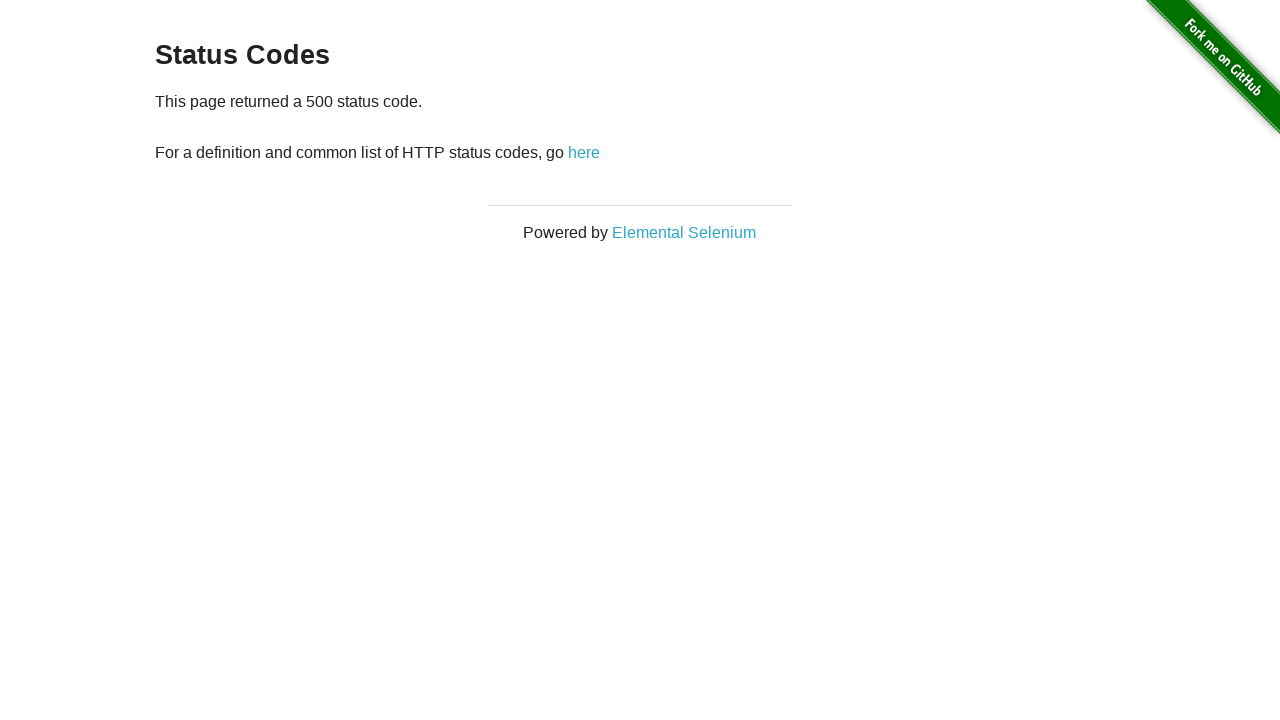

500 status code page loaded
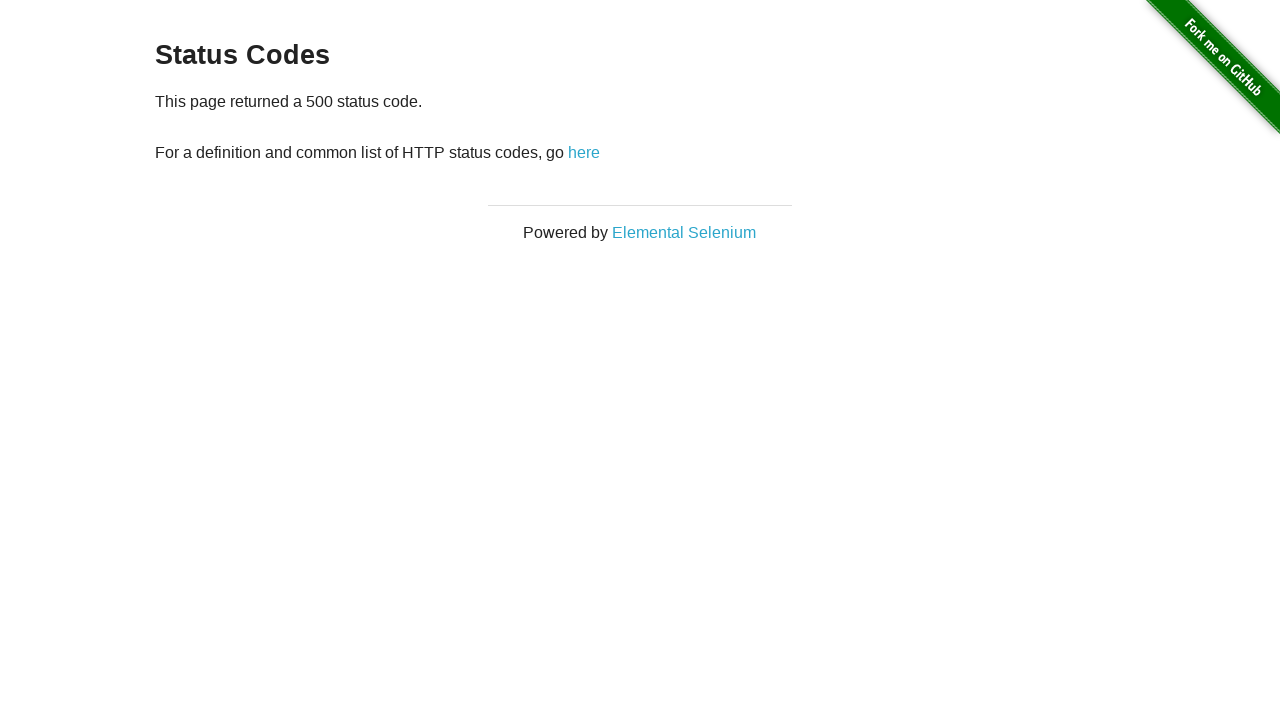

Navigated back from 500 status code page
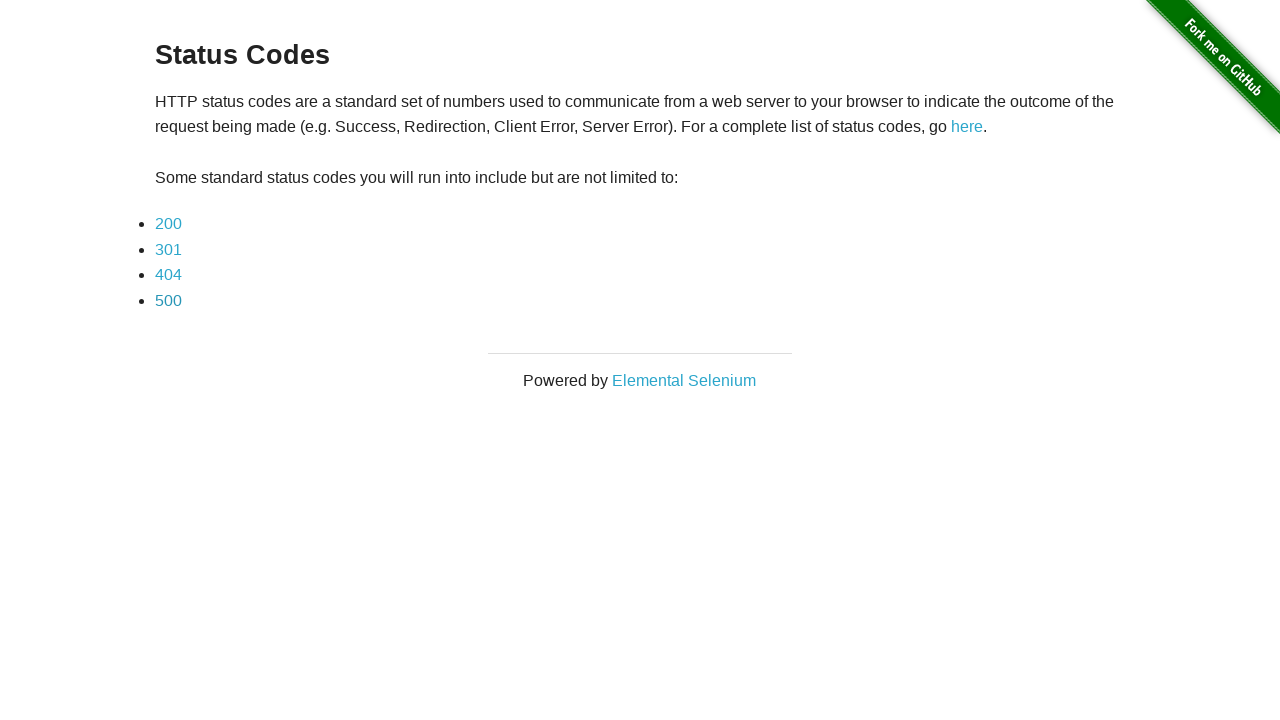

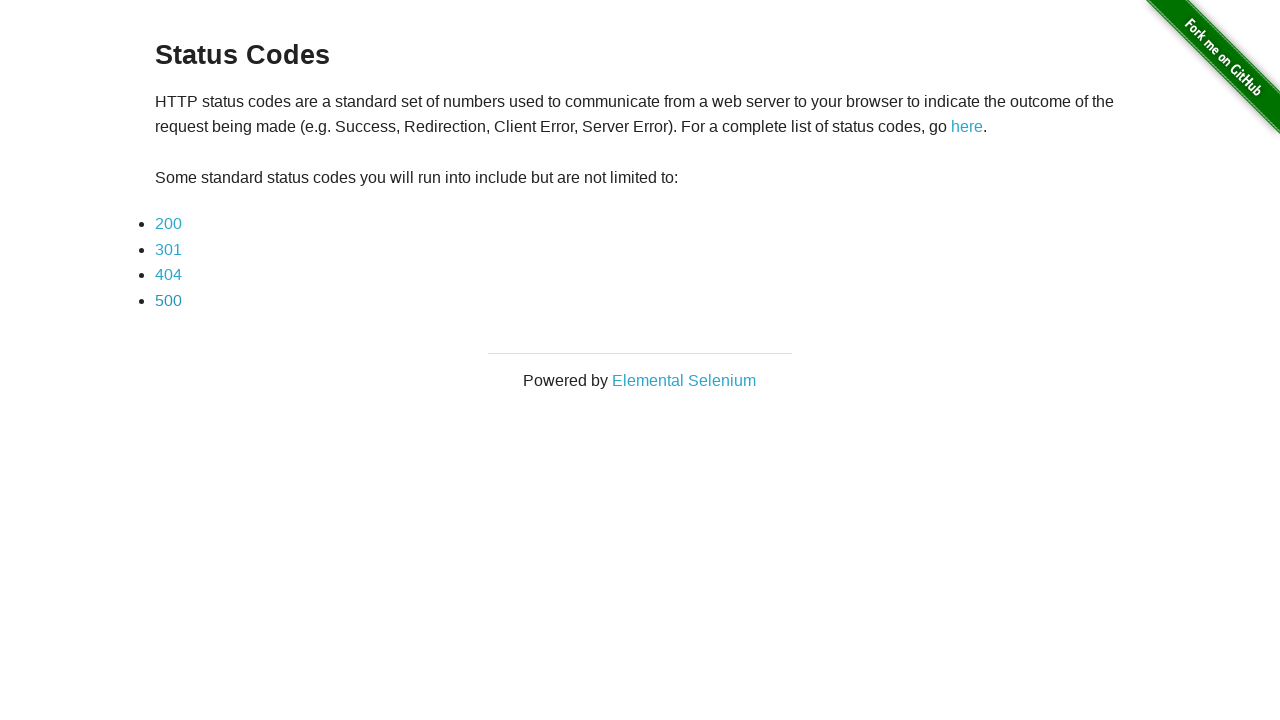